Tests clicking a button with specific CSS class attributes (blue primary button) on the UI Testing Playground class attribute challenge page.

Starting URL: http://uitestingplayground.com/classattr

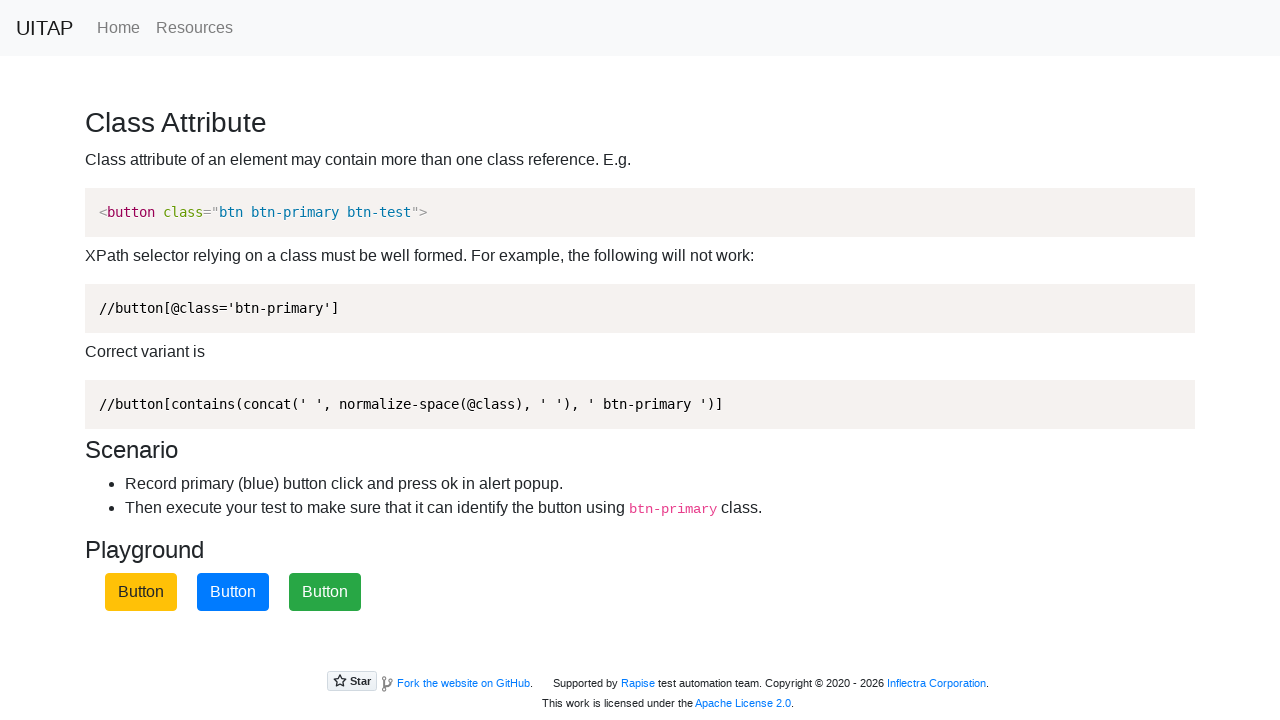

Navigated to UI Testing Playground class attribute challenge page
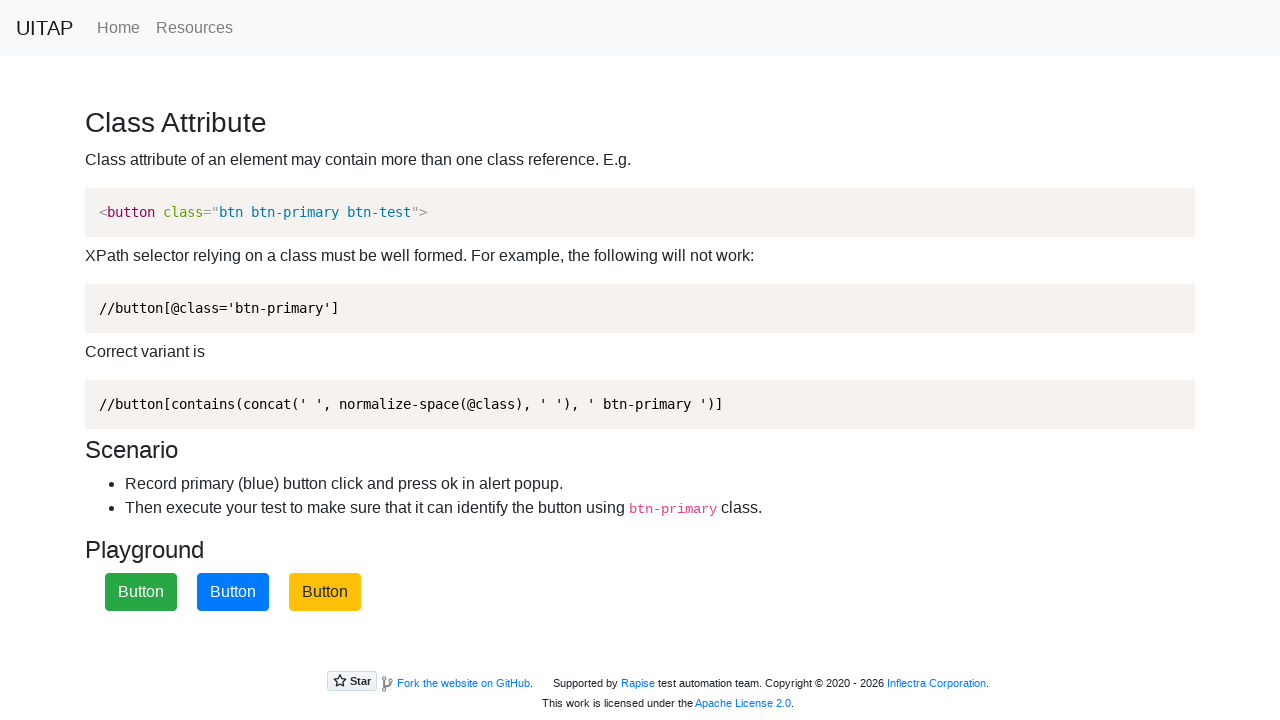

Clicked the blue primary button at (233, 592) on button.btn.btn-primary
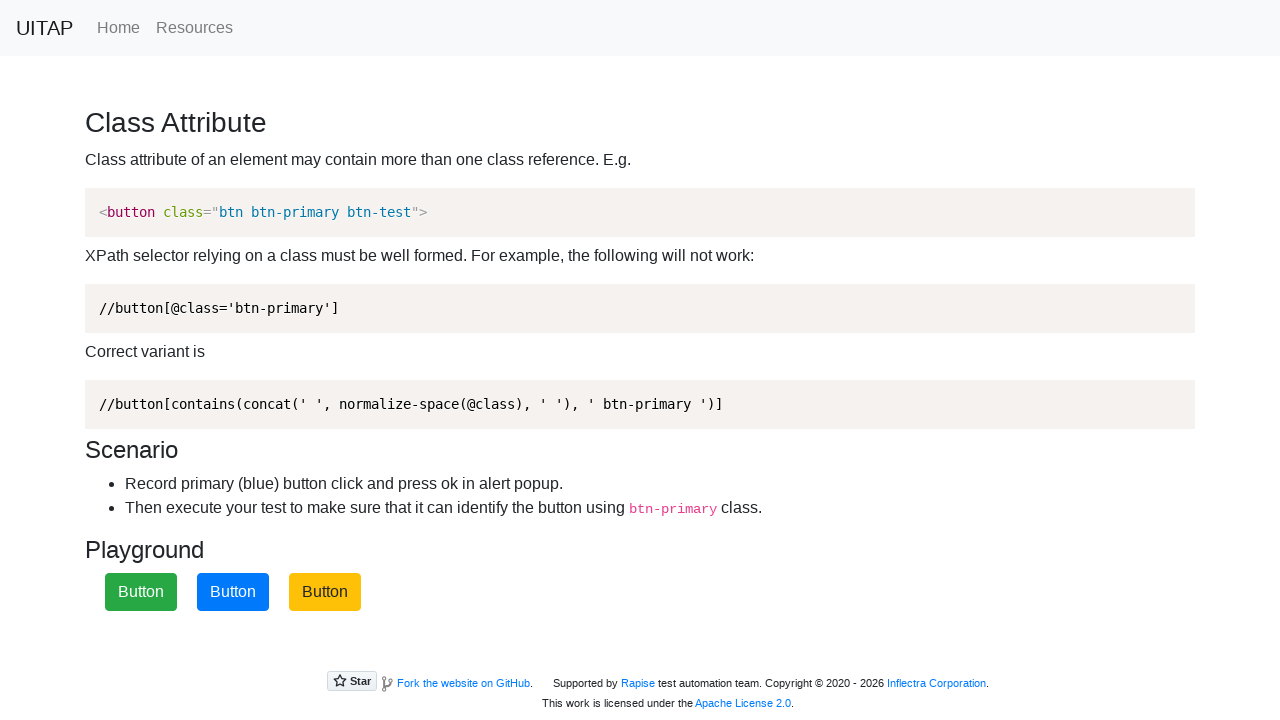

Waited 1000ms for any alert or popup to appear
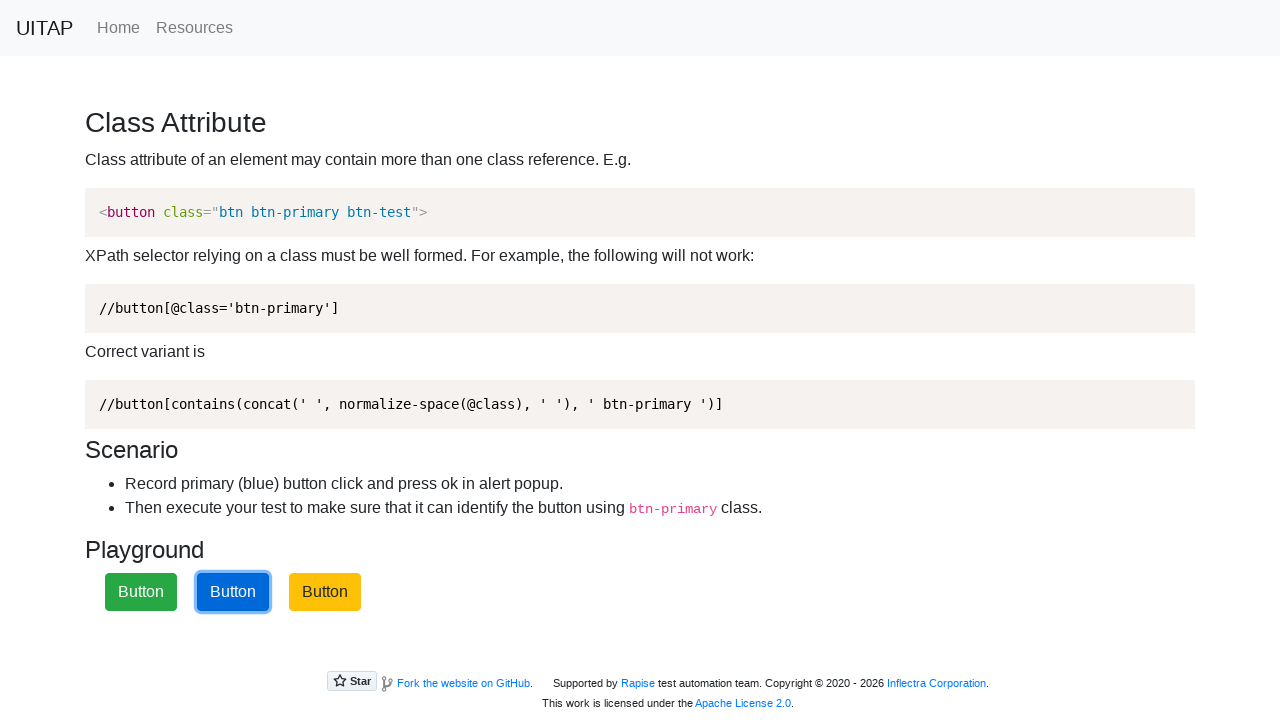

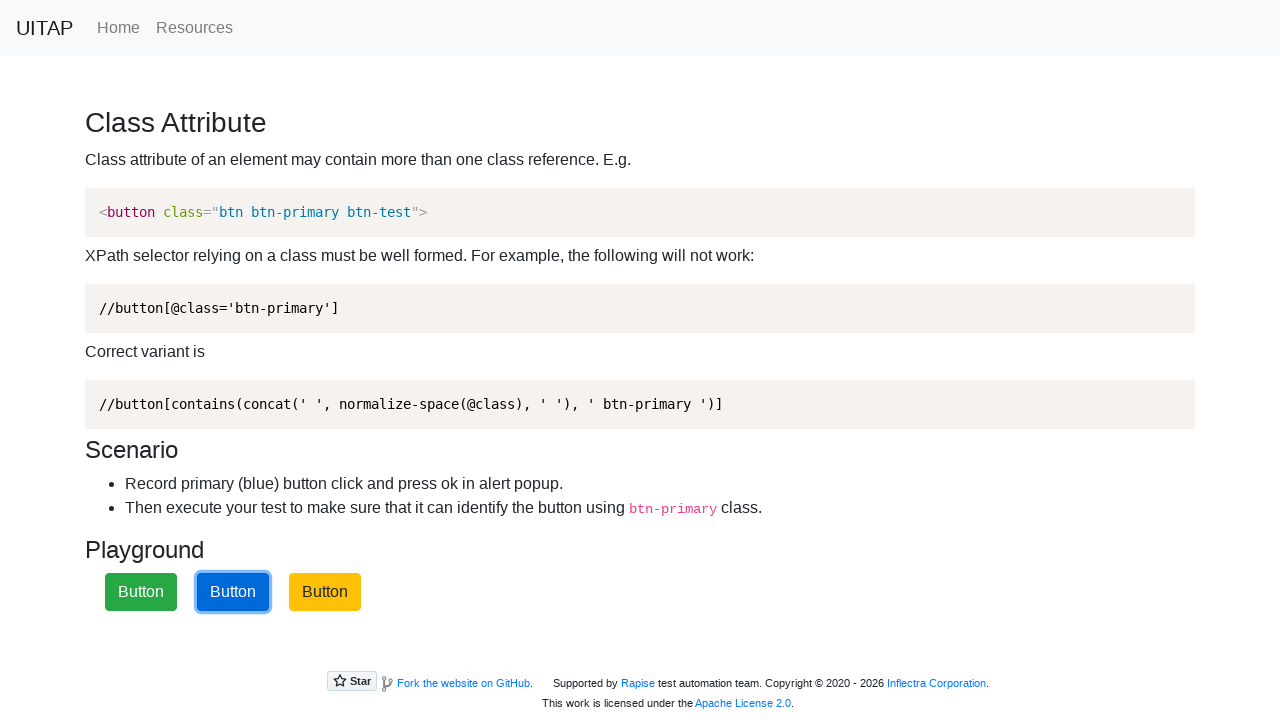